Tests the add to cart functionality on BrowserStack demo site by clicking add to cart on a product and verifying the cart opens with the correct product displayed

Starting URL: https://www.bstackdemo.com

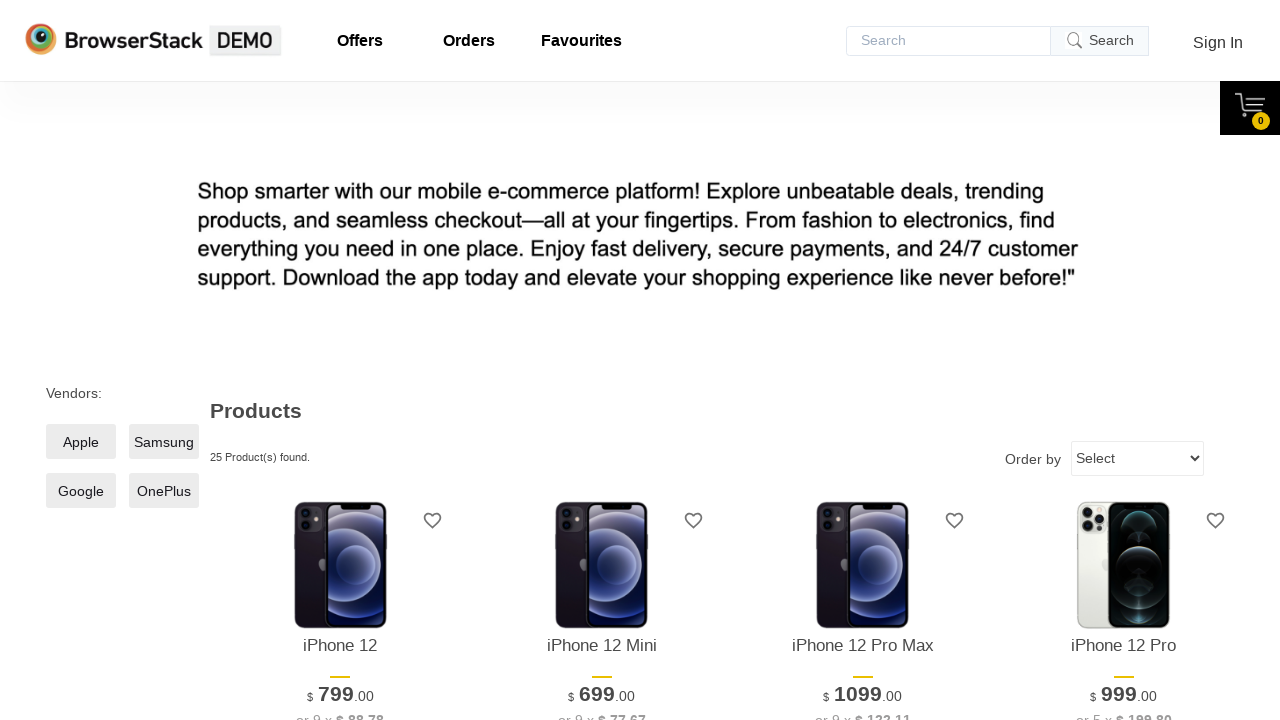

Verified page title contains 'StackDemo'
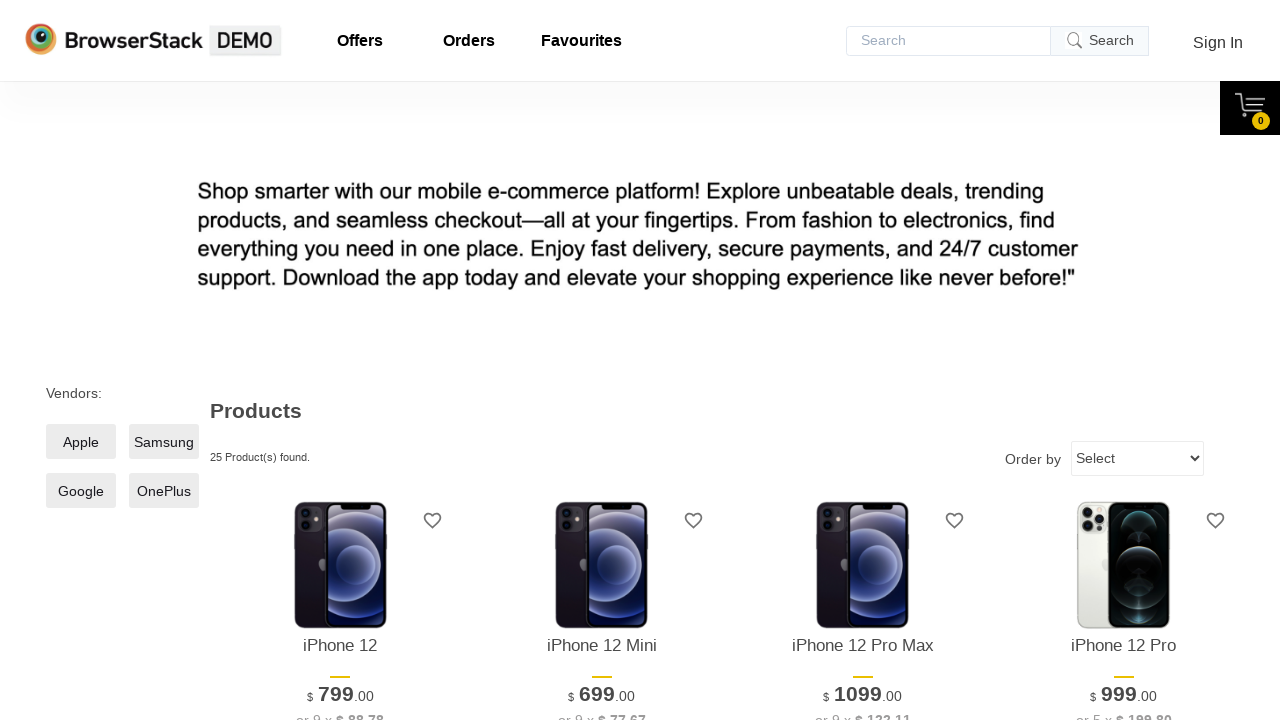

Retrieved product name text from main page
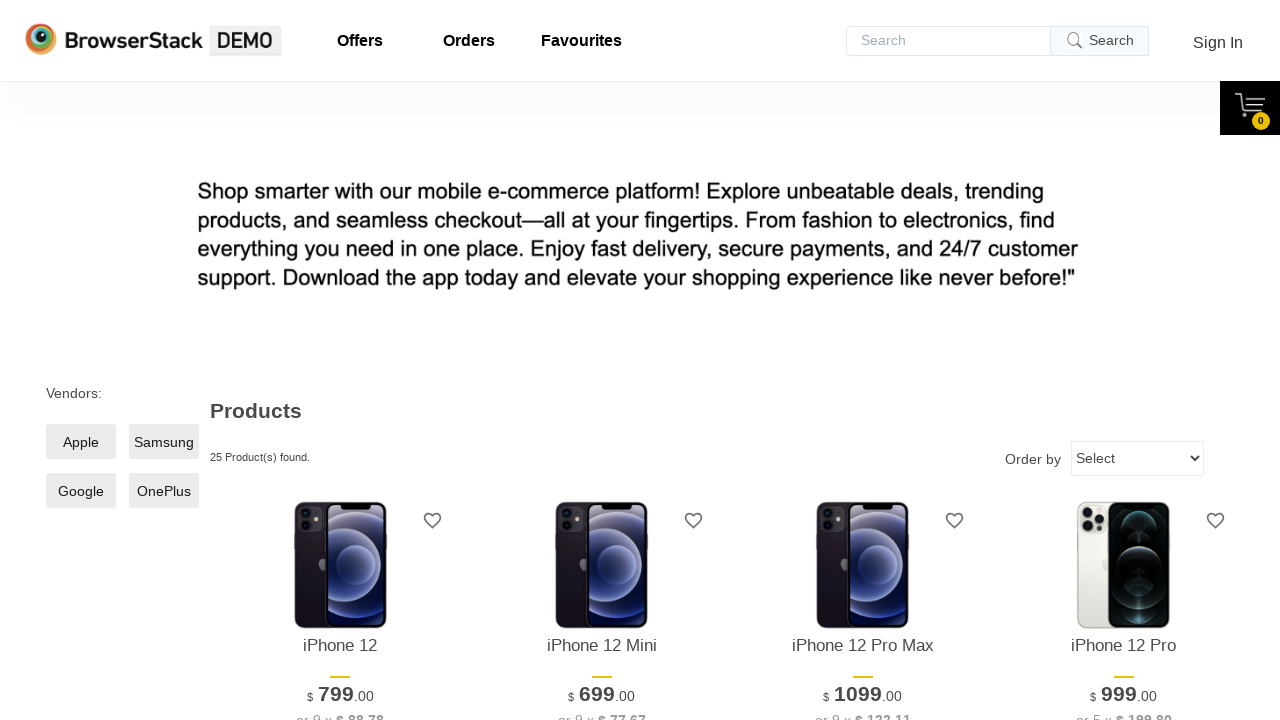

Clicked 'Add to Cart' button for first product at (340, 361) on xpath=//*[@id='1']/div[4]
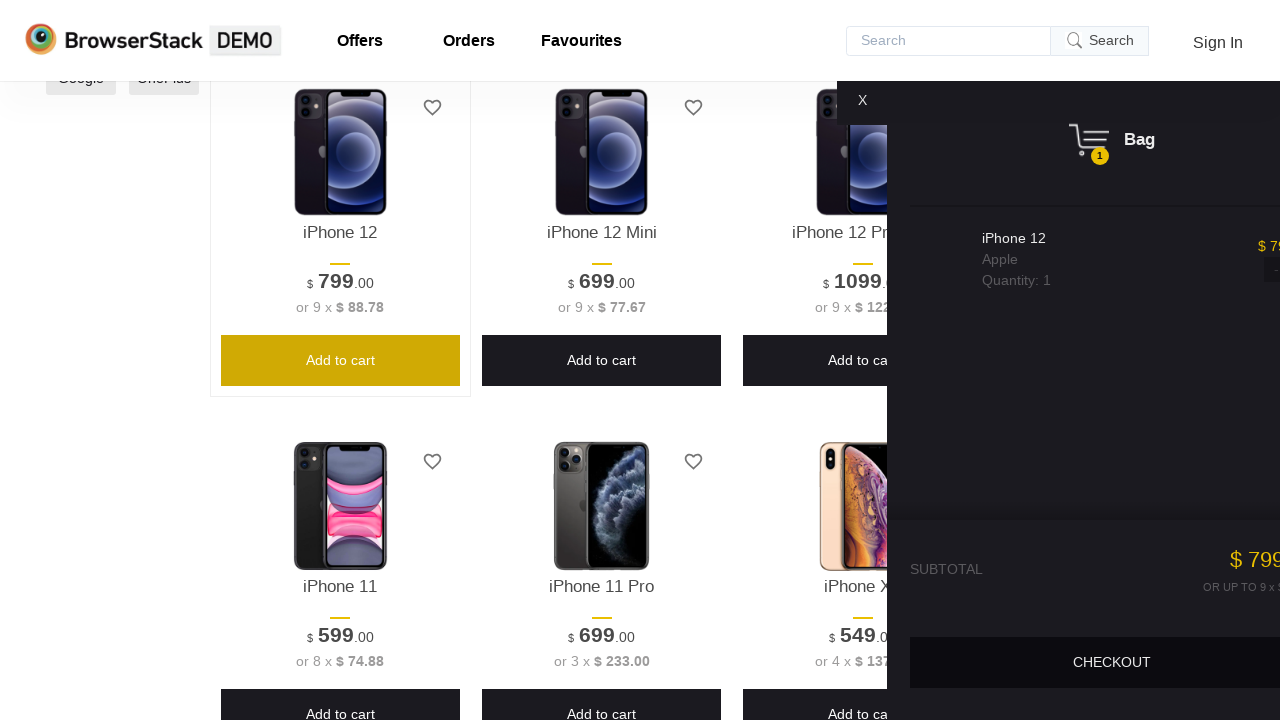

Cart content element loaded
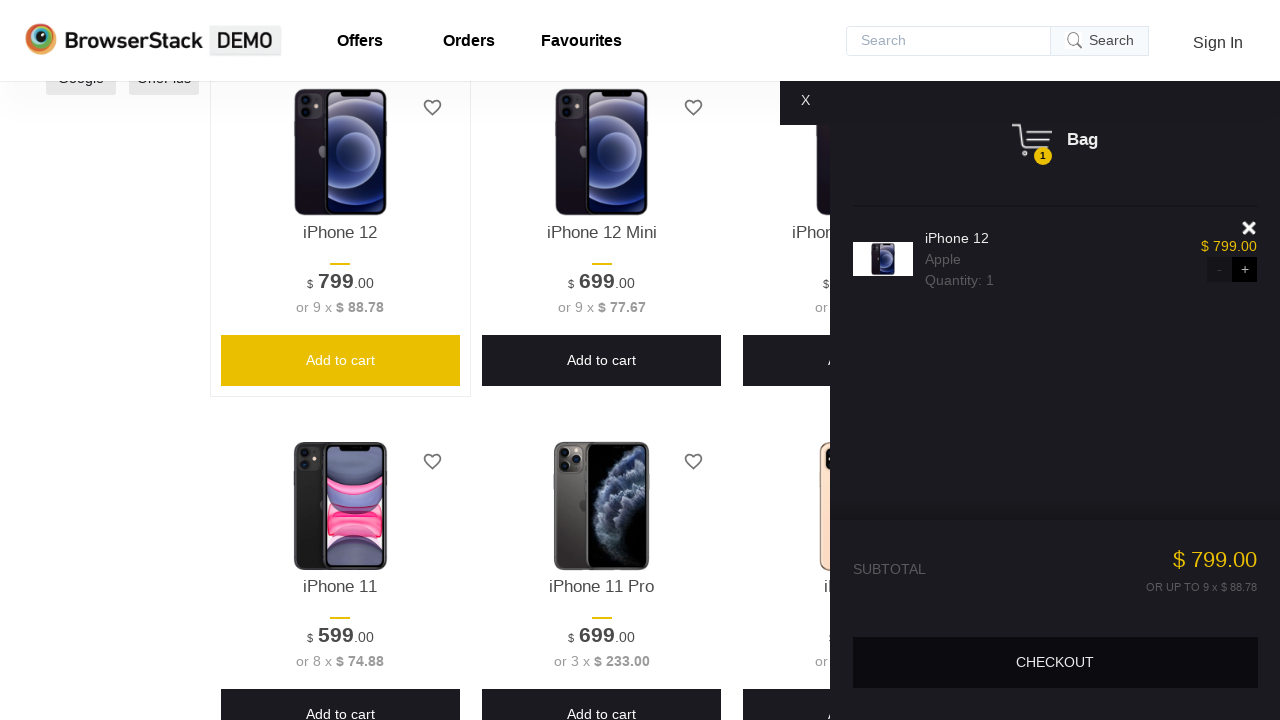

Verified cart is visible
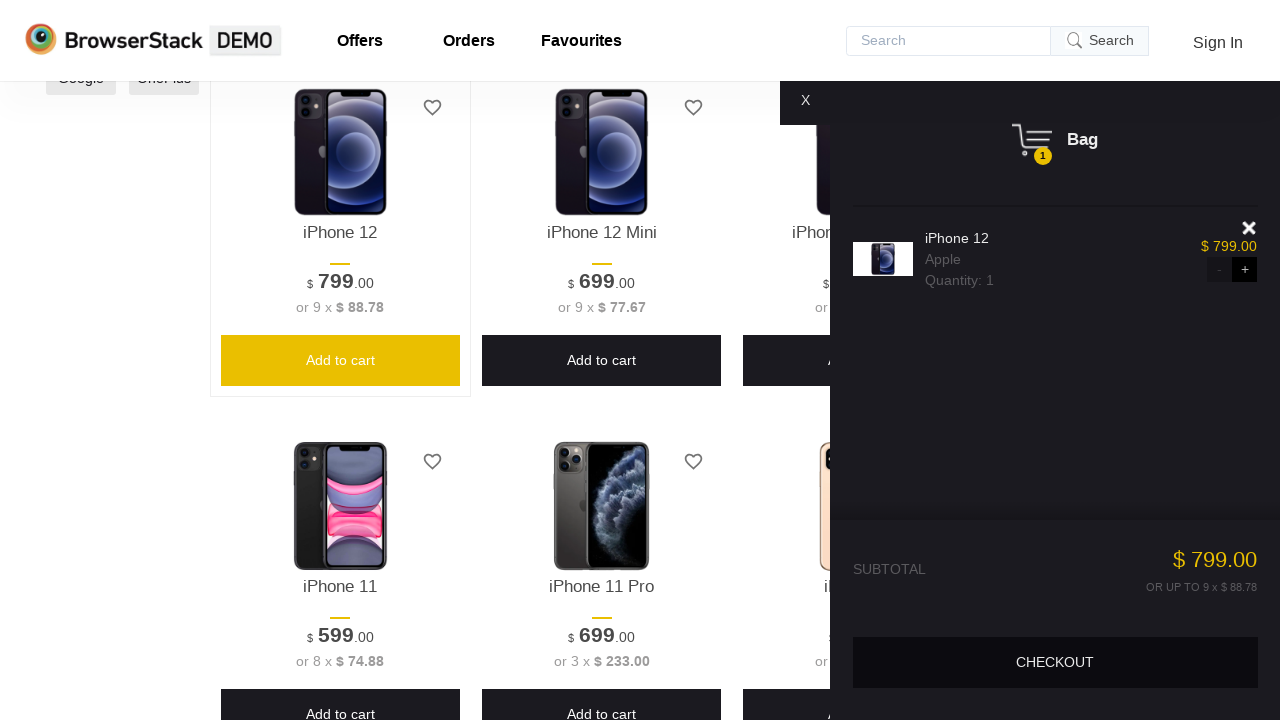

Retrieved product name text from cart
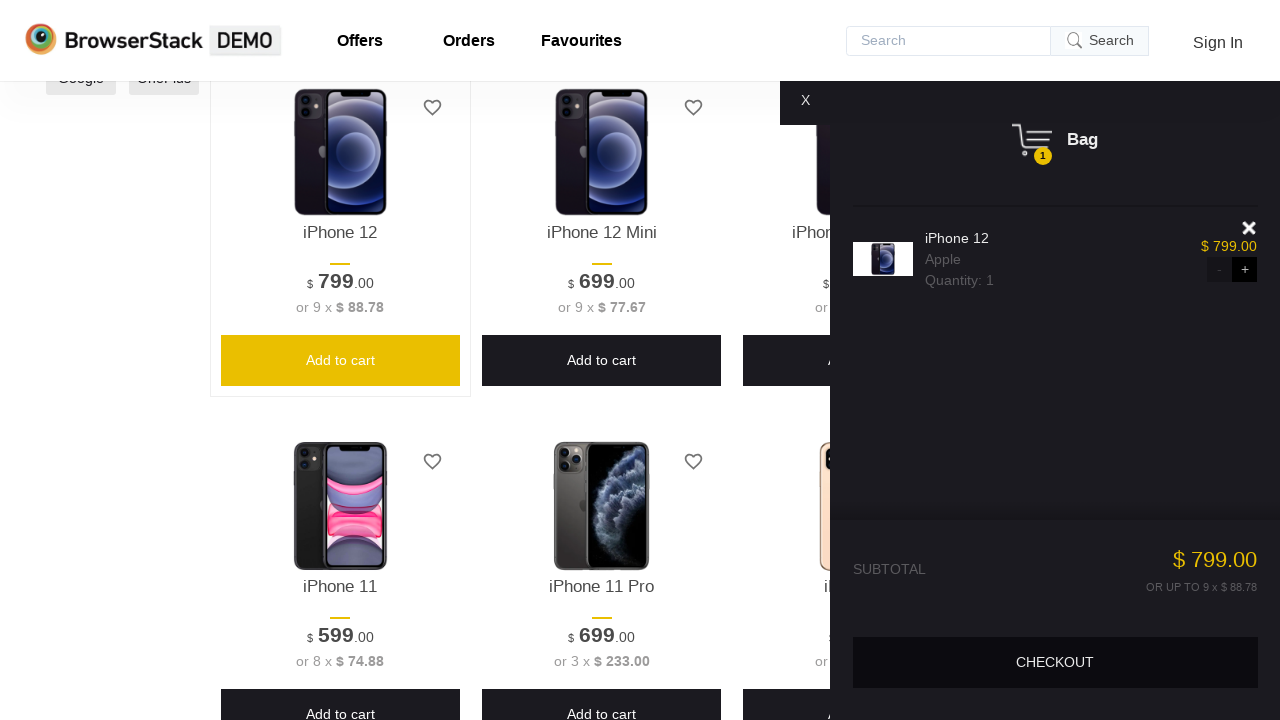

Verified product in cart matches product from main page
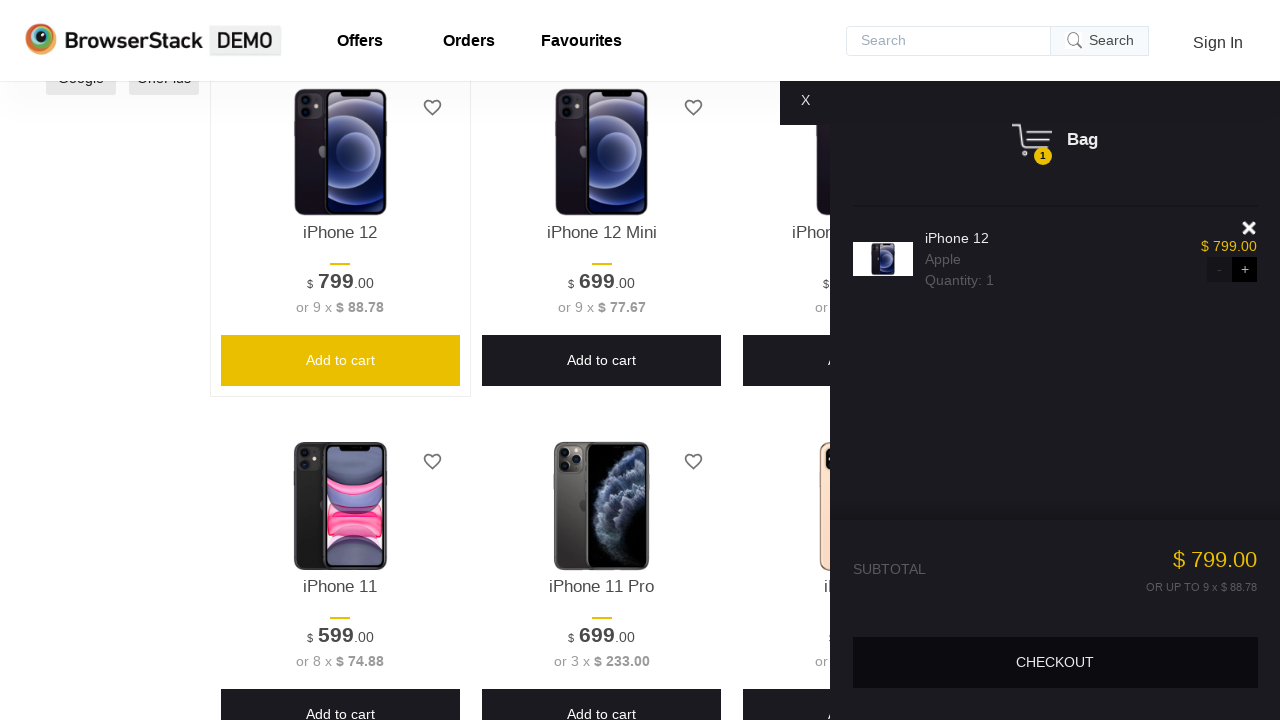

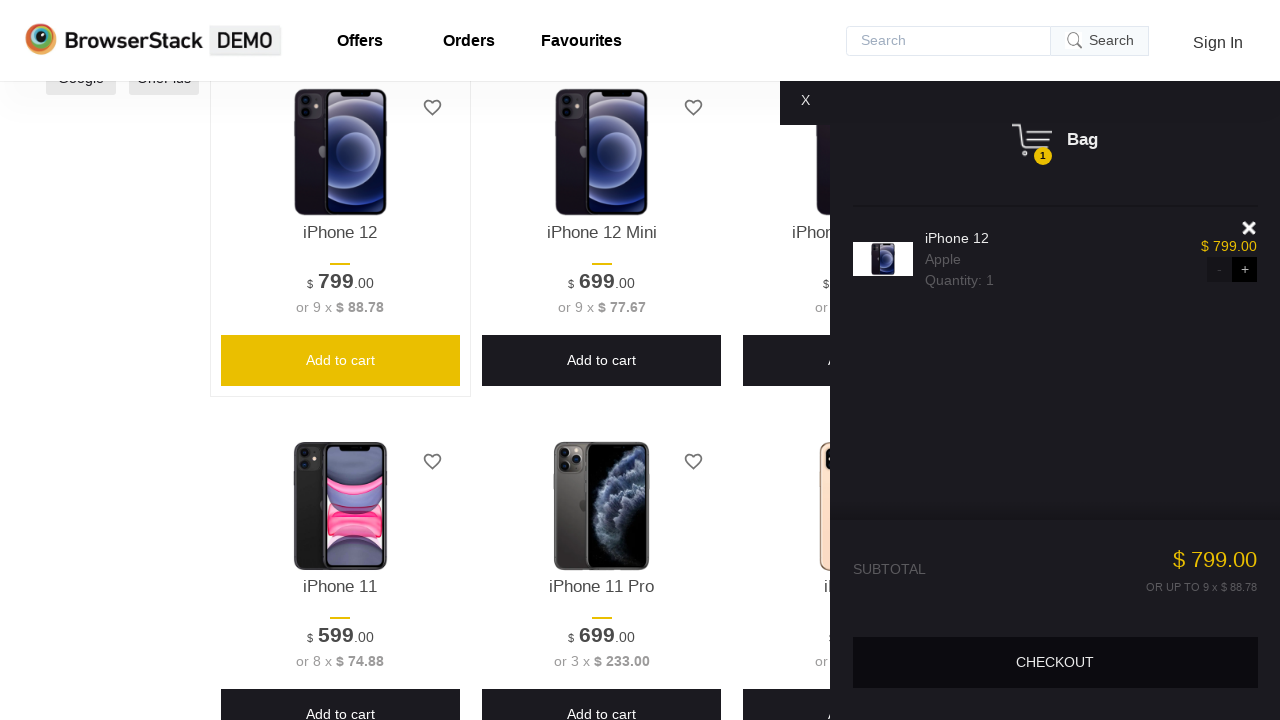